Tests checkbox handling by randomly selecting 3 checkboxes from a list of available checkboxes on the page

Starting URL: https://testautomationpractice.blogspot.com/

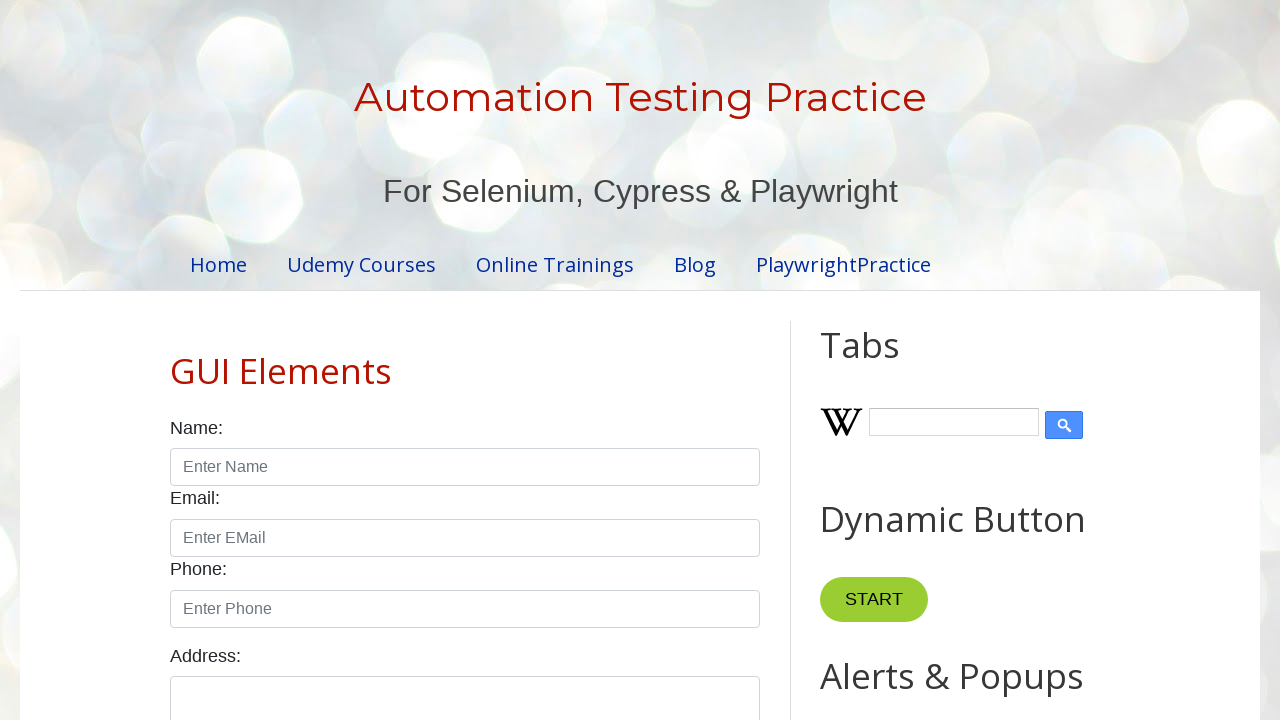

Located all checkboxes on the page
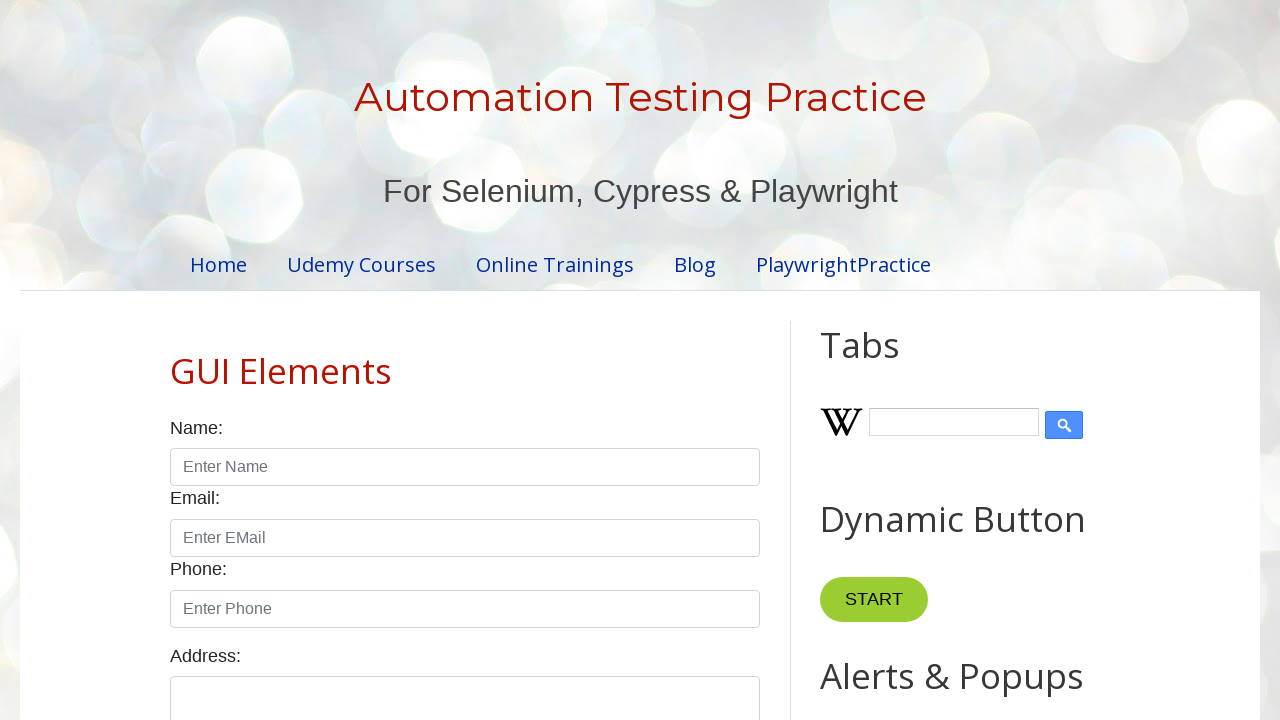

Randomly shuffled the list of checkboxes
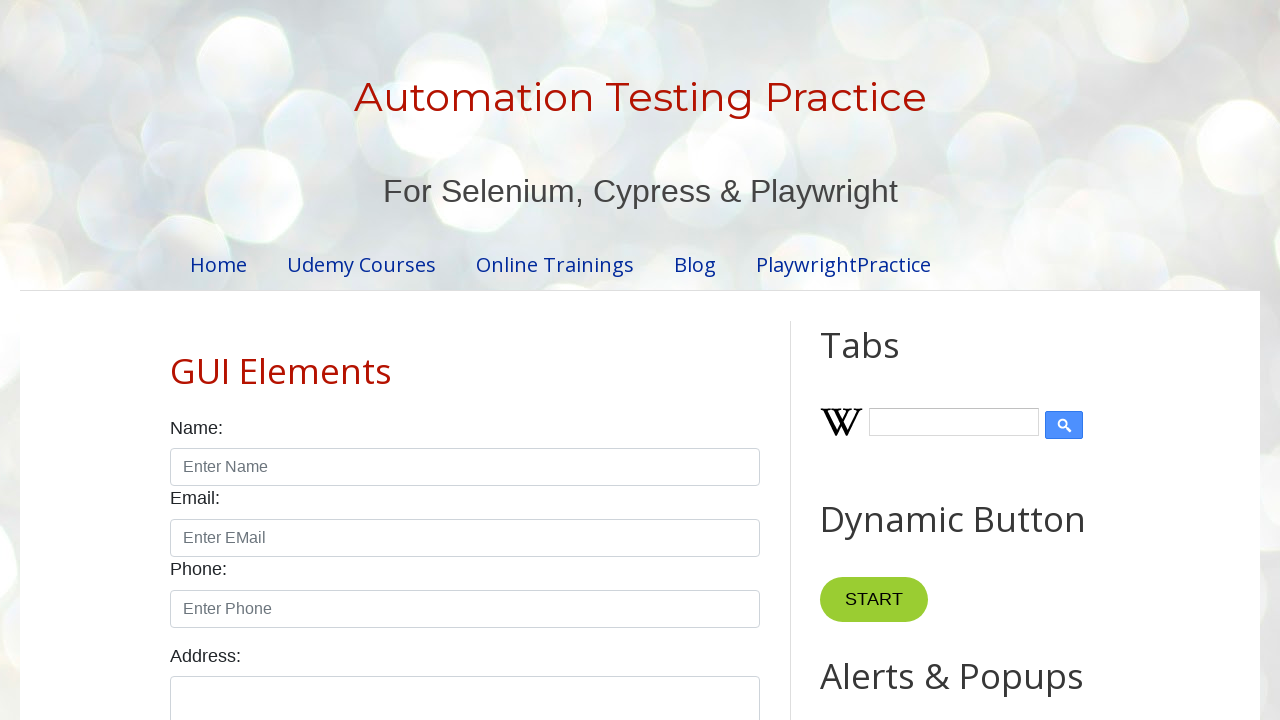

Clicked checkbox 1 to select it at (176, 360) on xpath=//input[@class='form-check-input'][@type='checkbox'] >> nth=0
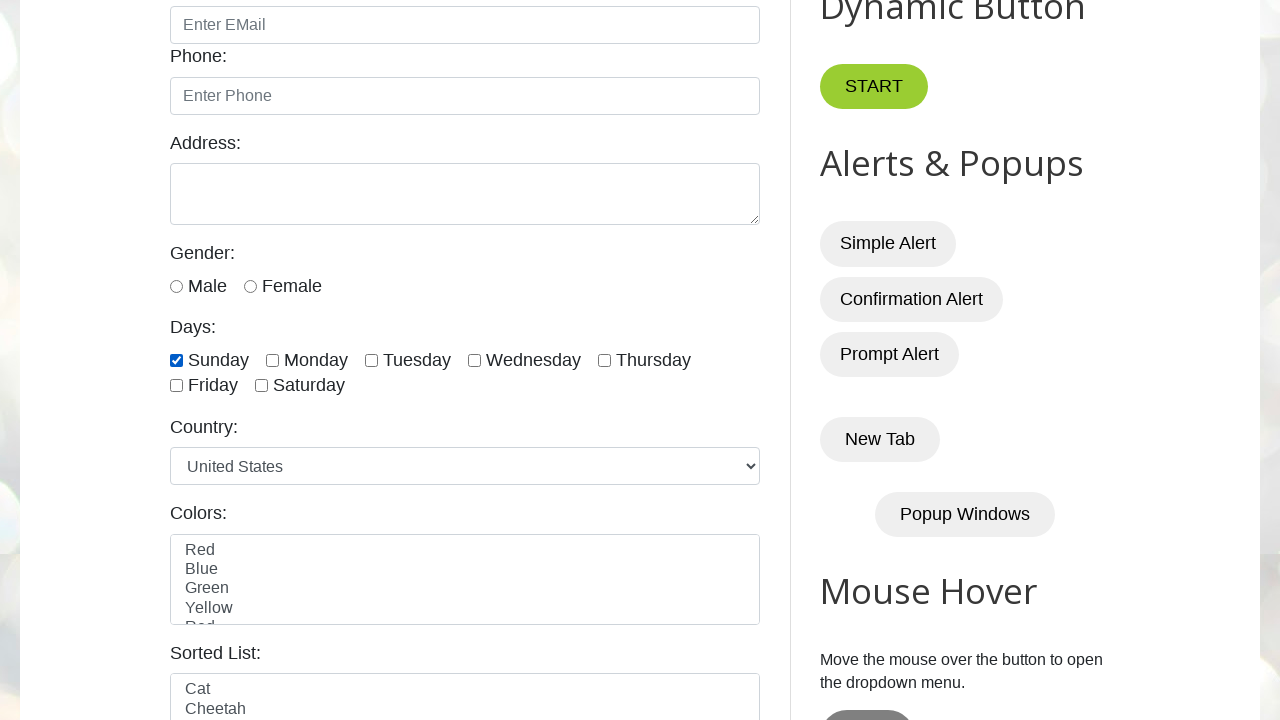

Clicked checkbox 2 to select it at (262, 386) on xpath=//input[@class='form-check-input'][@type='checkbox'] >> nth=6
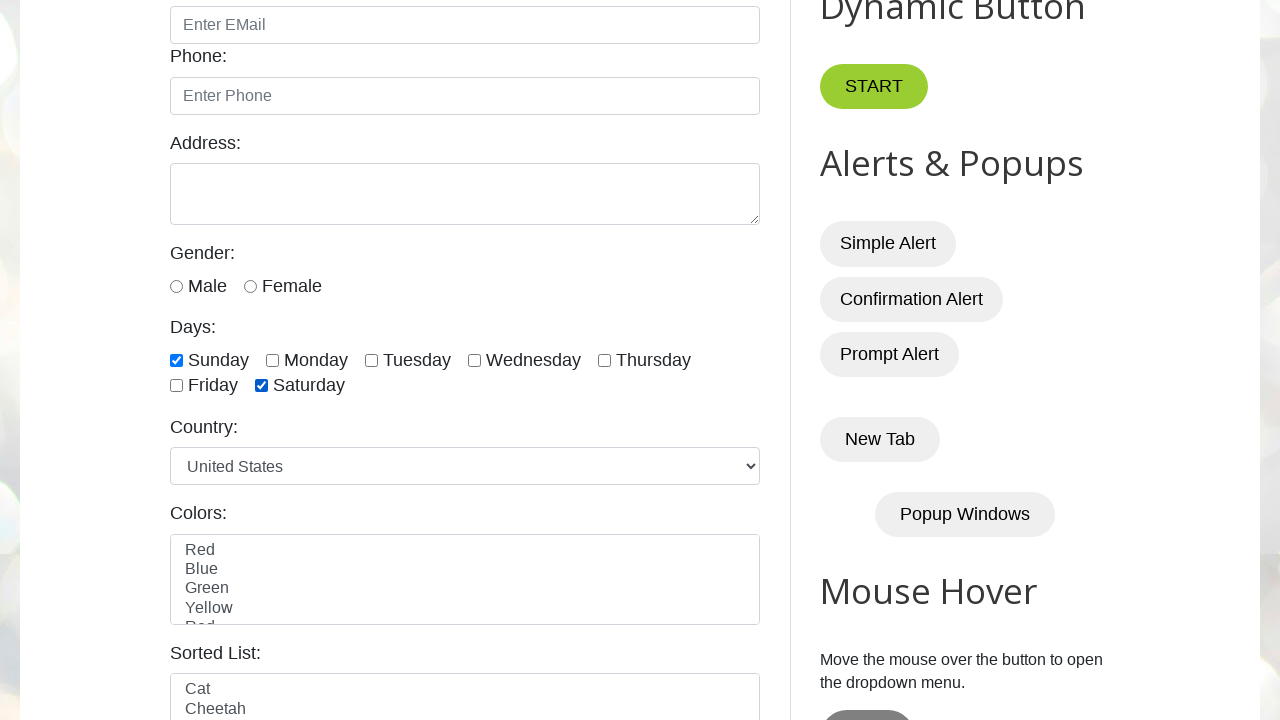

Clicked checkbox 3 to select it at (176, 386) on xpath=//input[@class='form-check-input'][@type='checkbox'] >> nth=5
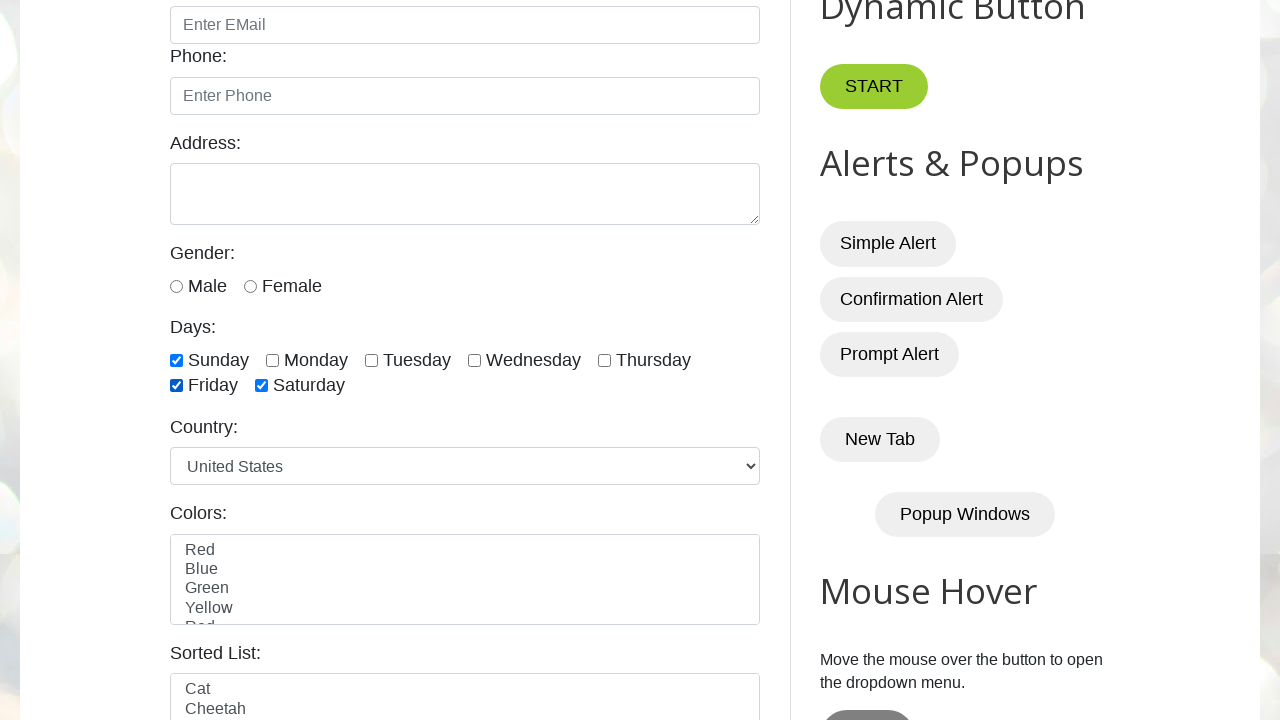

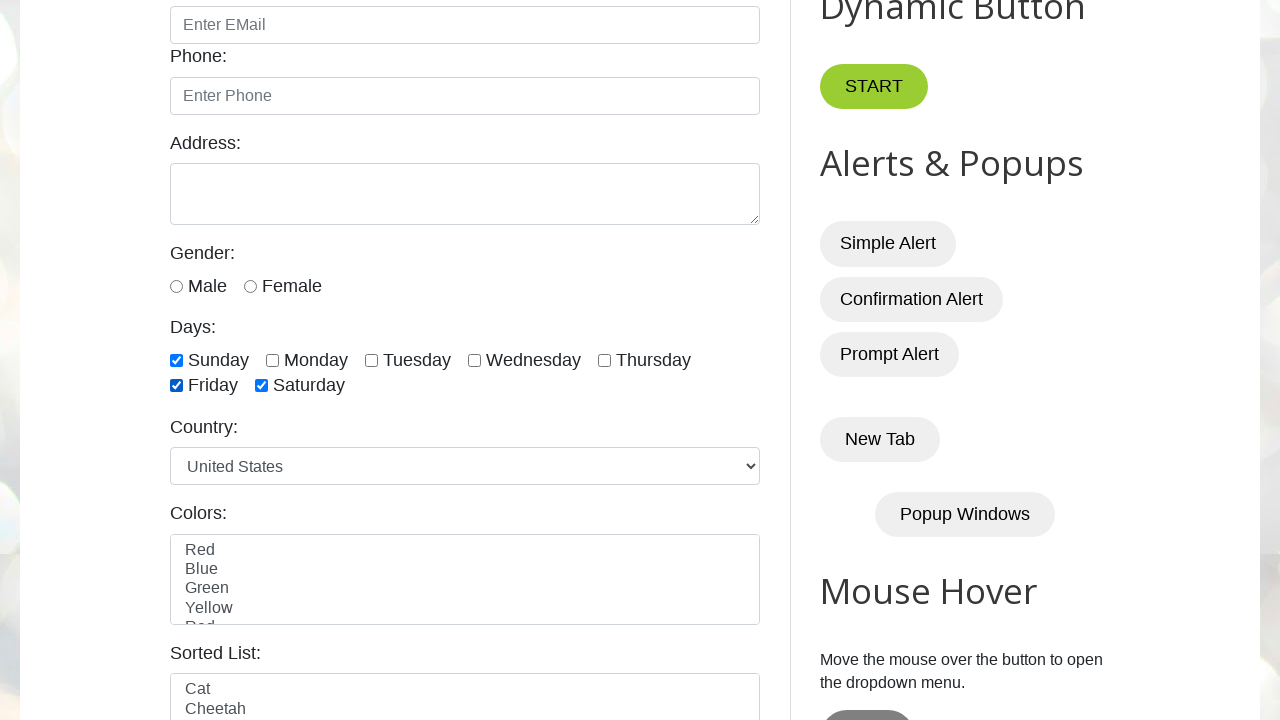